Tests handling of different JavaScript alert types including simple alerts, confirmation dialogs, and prompt dialogs with text input

Starting URL: https://the-internet.herokuapp.com/javascript_alerts

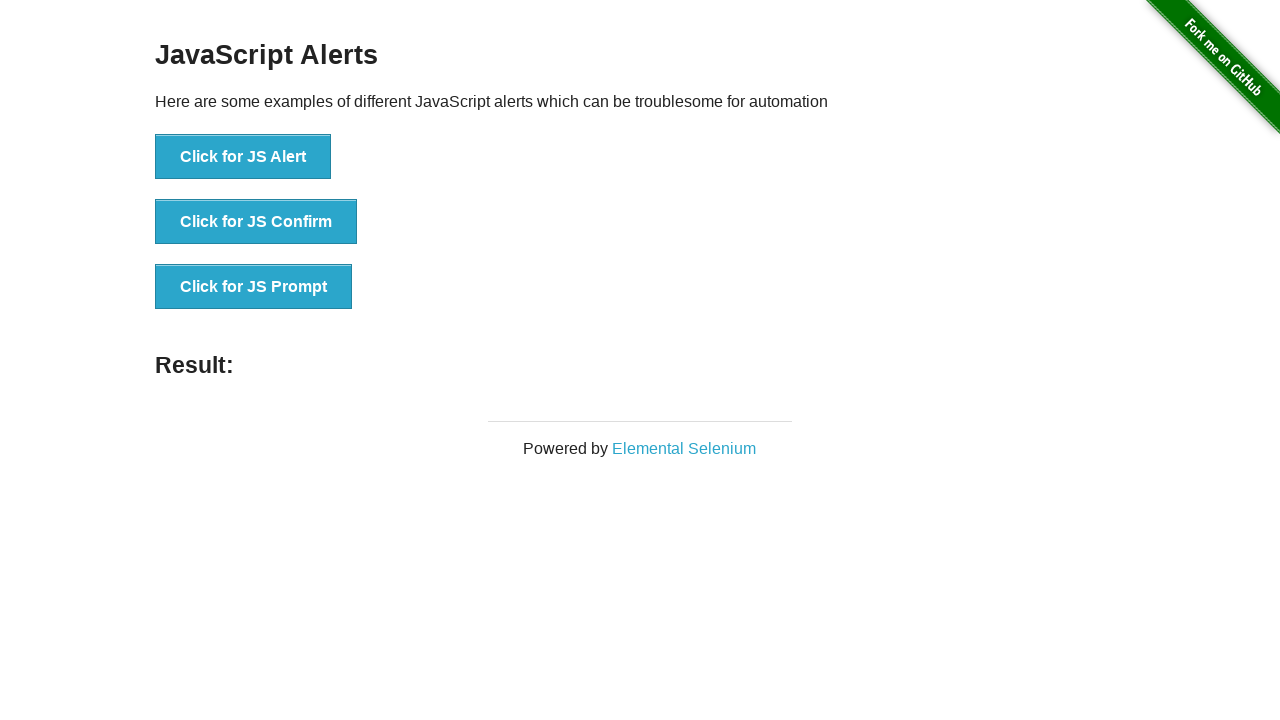

Clicked button to trigger simple alert dialog at (243, 157) on xpath=//button[@onclick='jsAlert()']
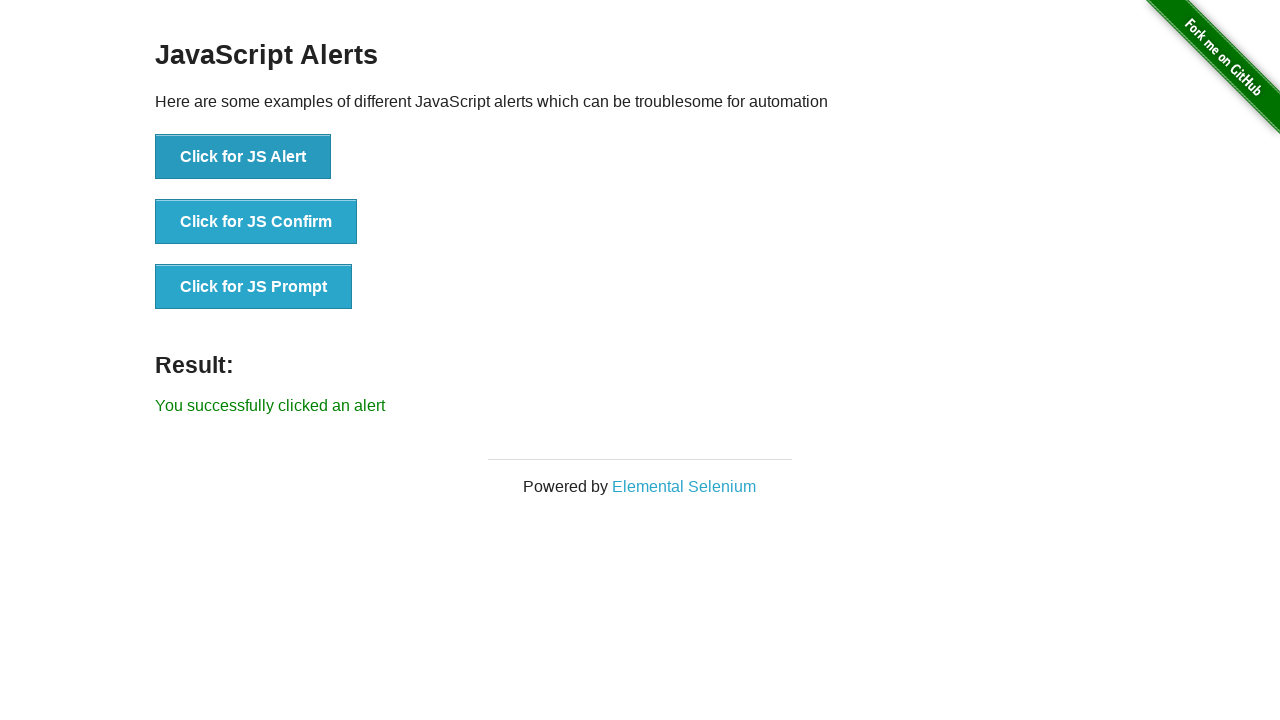

Set up handler to accept alert dialog
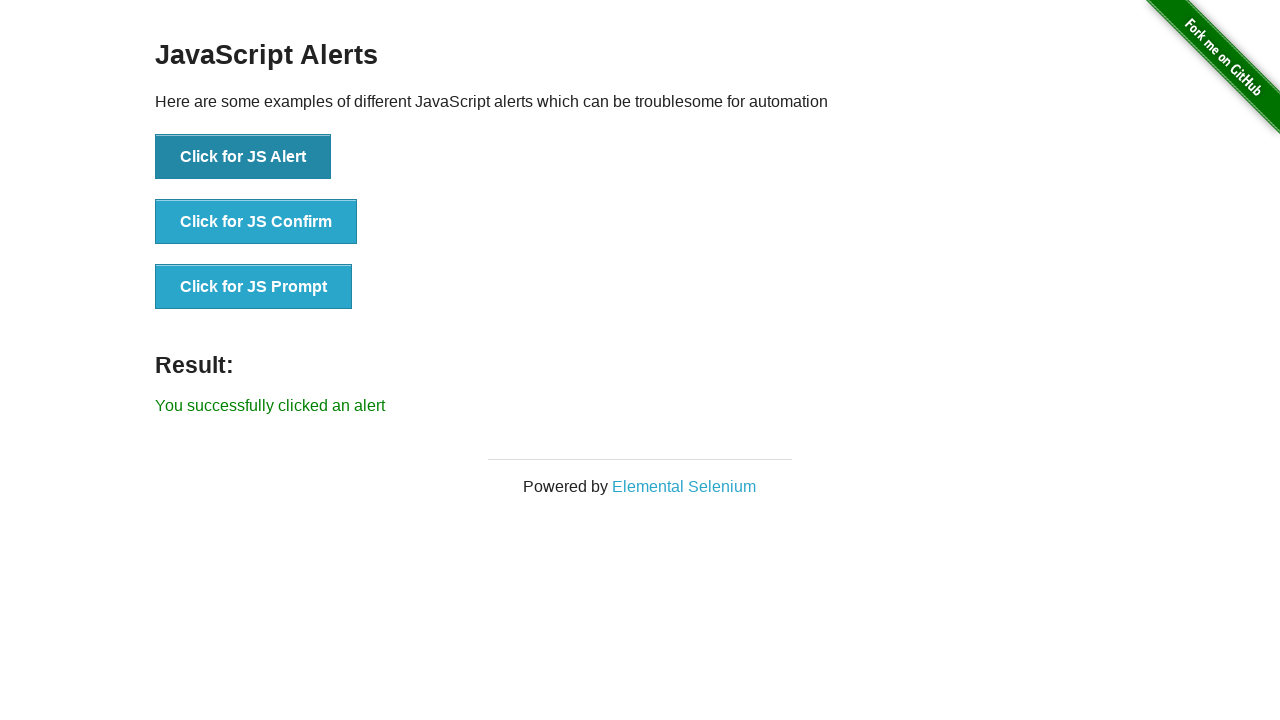

Waited 500ms for alert visibility
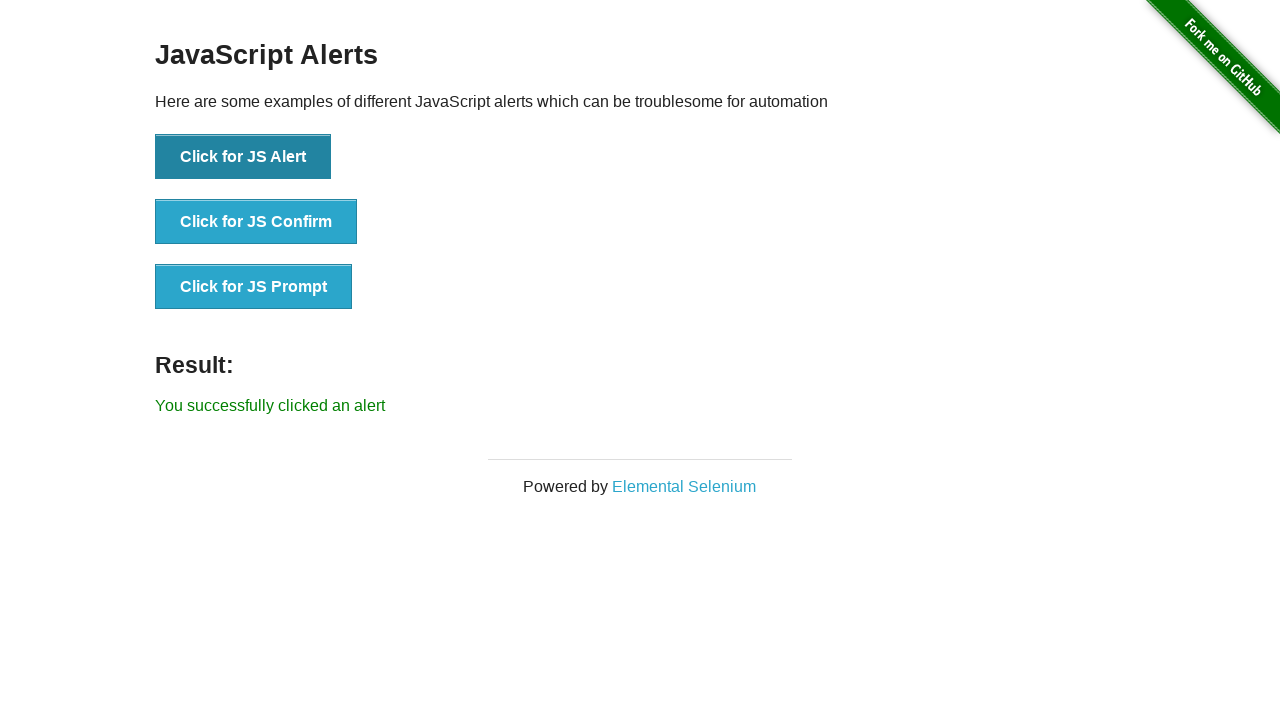

Clicked button to trigger confirmation dialog at (256, 222) on xpath=//button[@onclick='jsConfirm()']
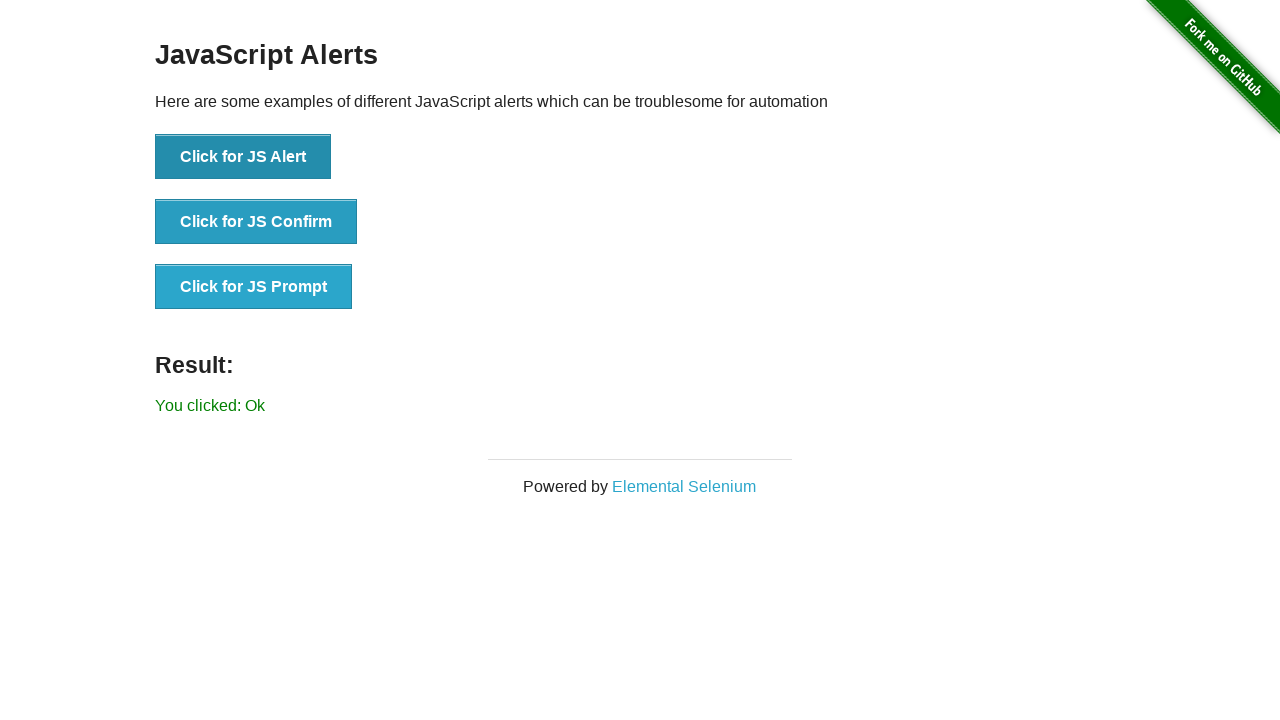

Set up handler to dismiss confirmation dialog by clicking Cancel
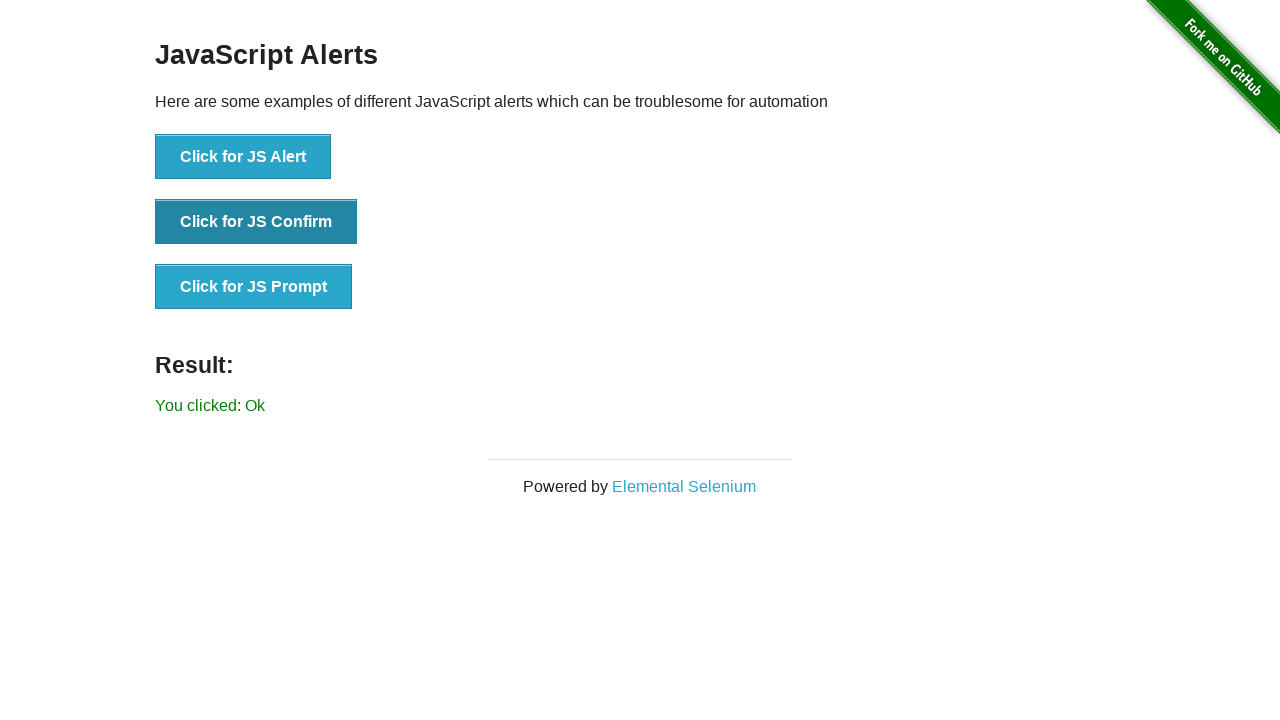

Waited 500ms for confirmation dialog visibility
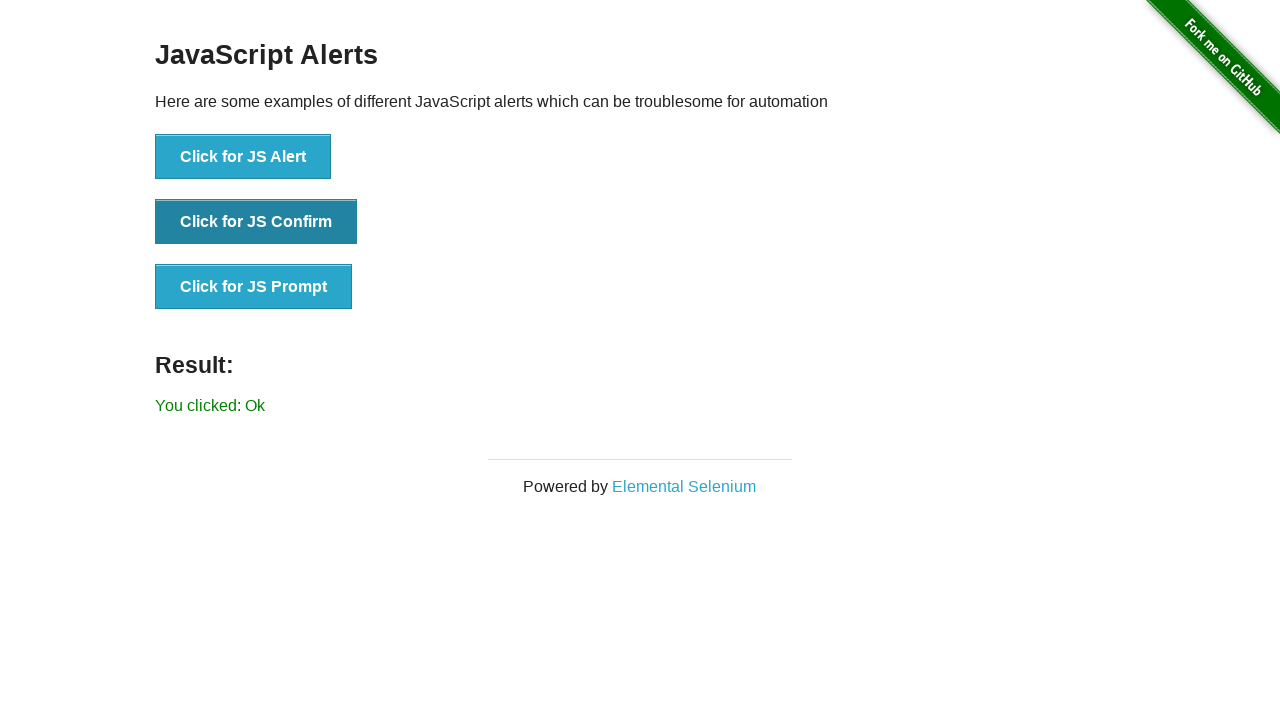

Clicked button to trigger prompt dialog with text input at (254, 287) on xpath=//button[@onclick='jsPrompt()']
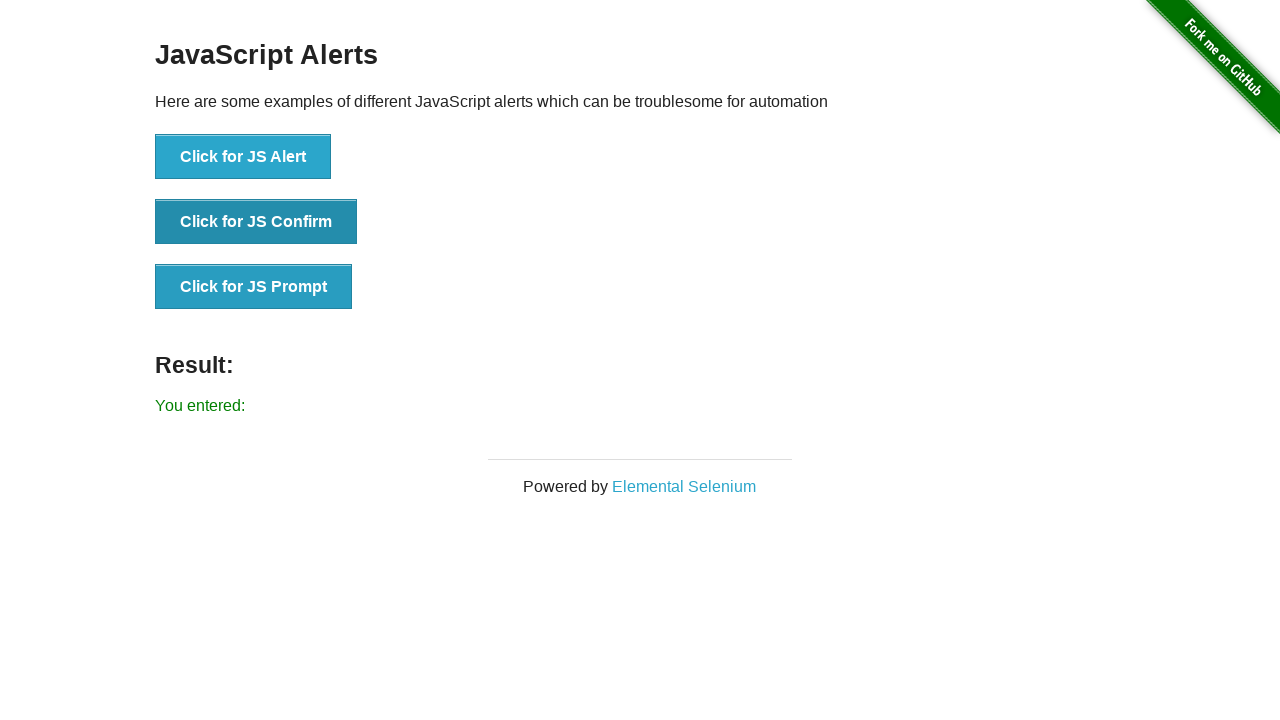

Set up handler to accept prompt dialog and enter 'welcome' text
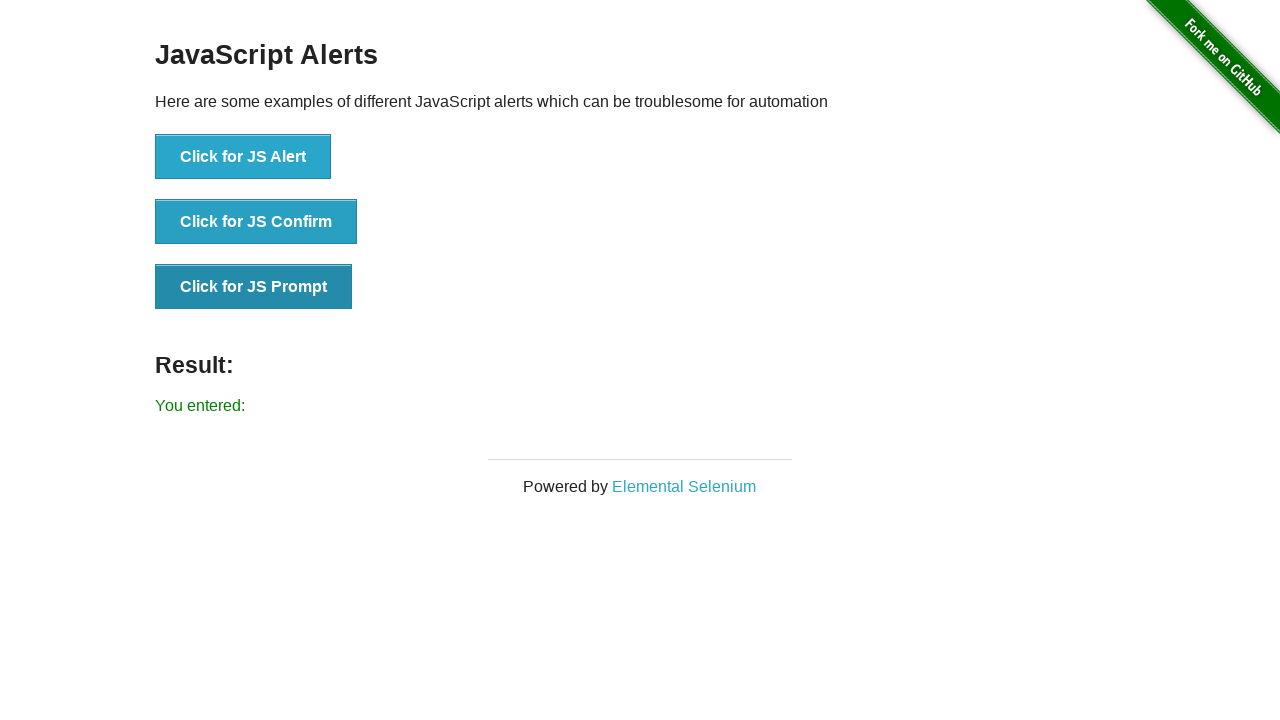

Waited 500ms for prompt dialog visibility
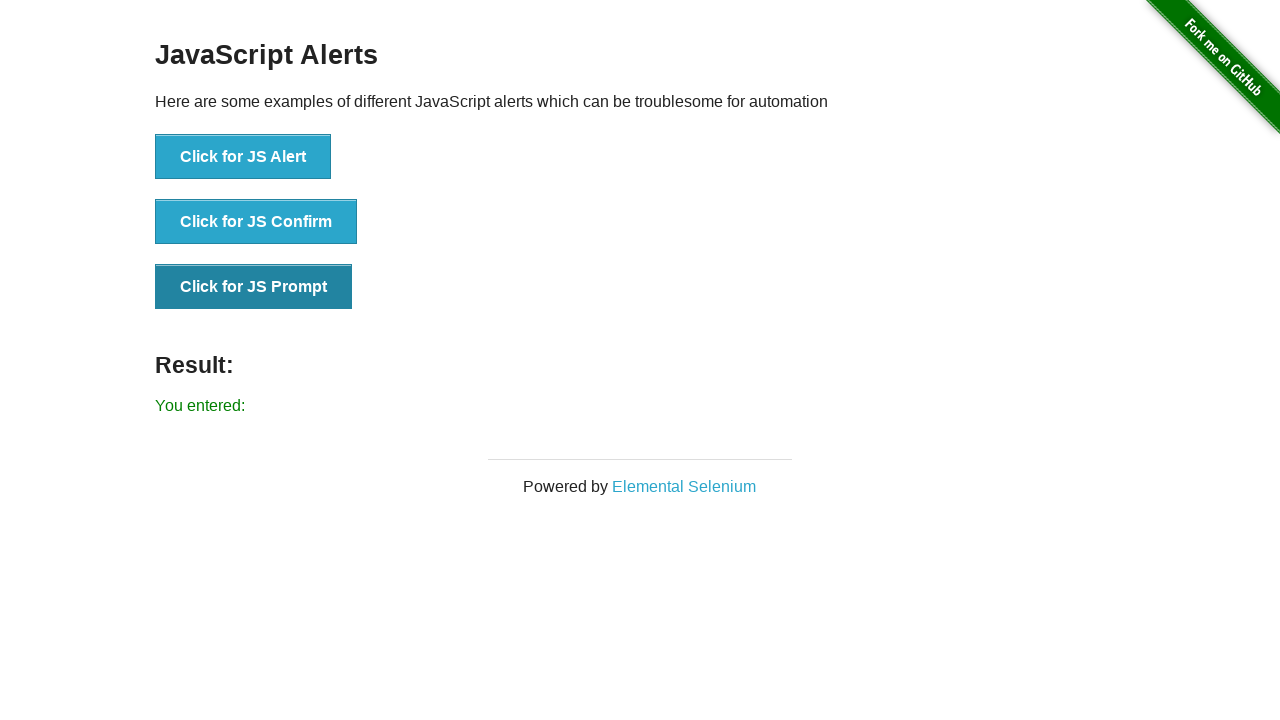

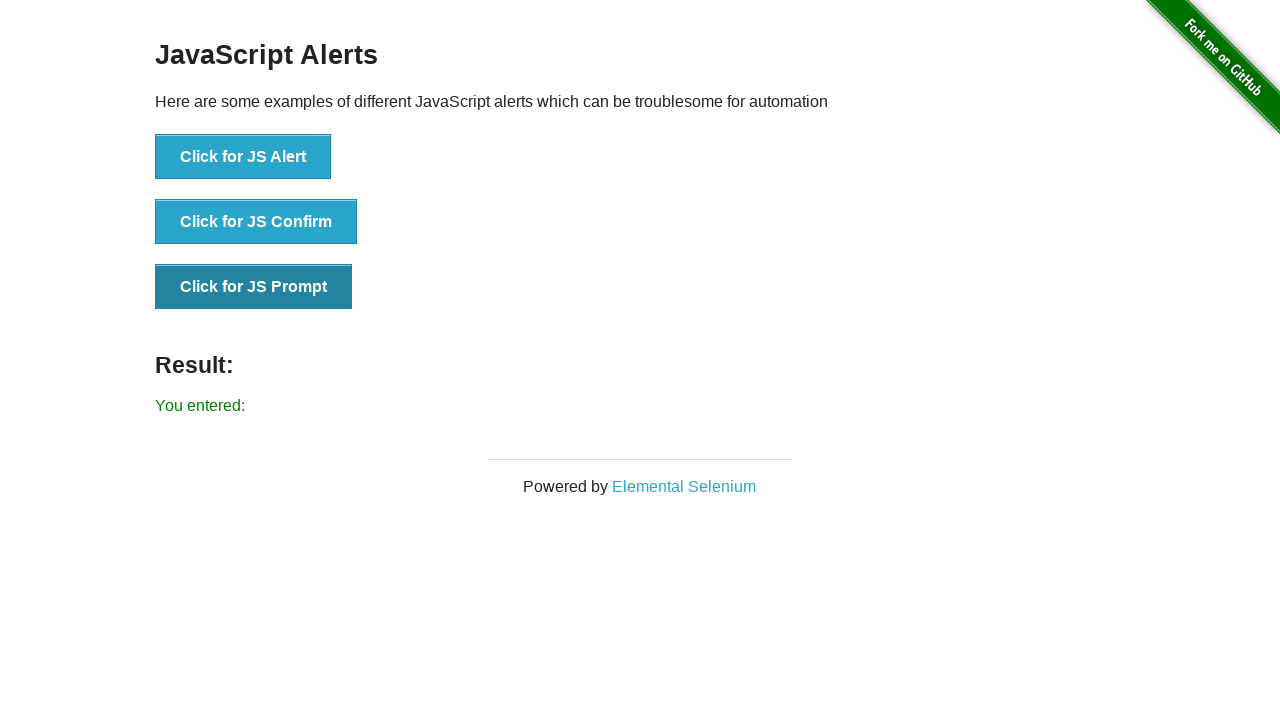